Tests TodoMVC functionality by adding multiple todo items, marking some as completed, filtering by completed/active status, and verifying persistence after page reload.

Starting URL: https://demo.playwright.dev/todomvc/#/

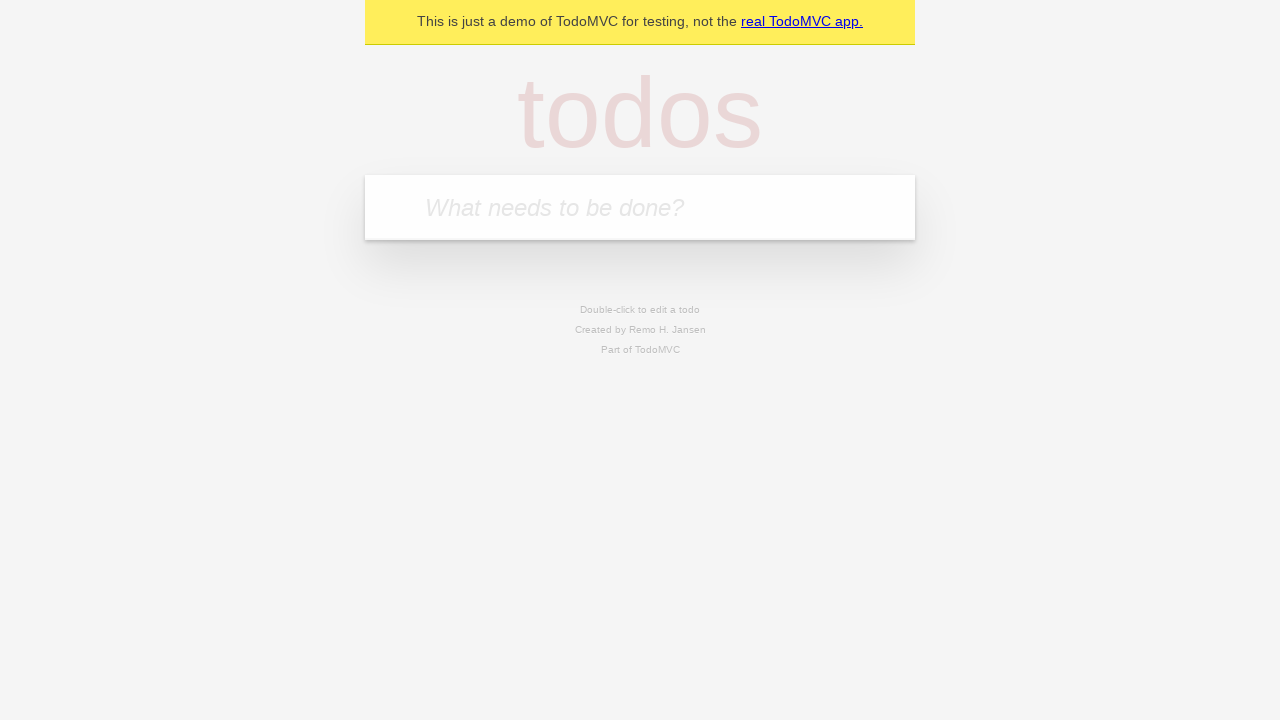

Filled todo input with 'collect kids' on internal:attr=[placeholder="What needs to be done?"i]
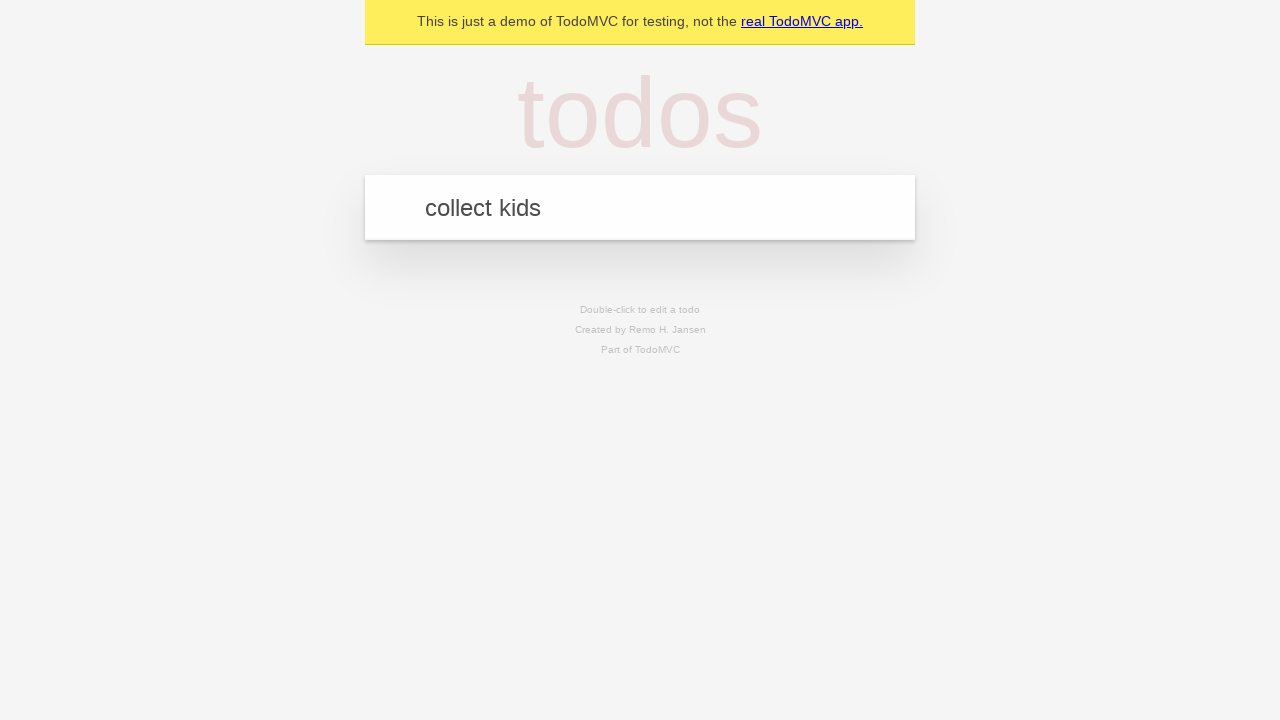

Pressed Enter to add 'collect kids' todo item on internal:attr=[placeholder="What needs to be done?"i]
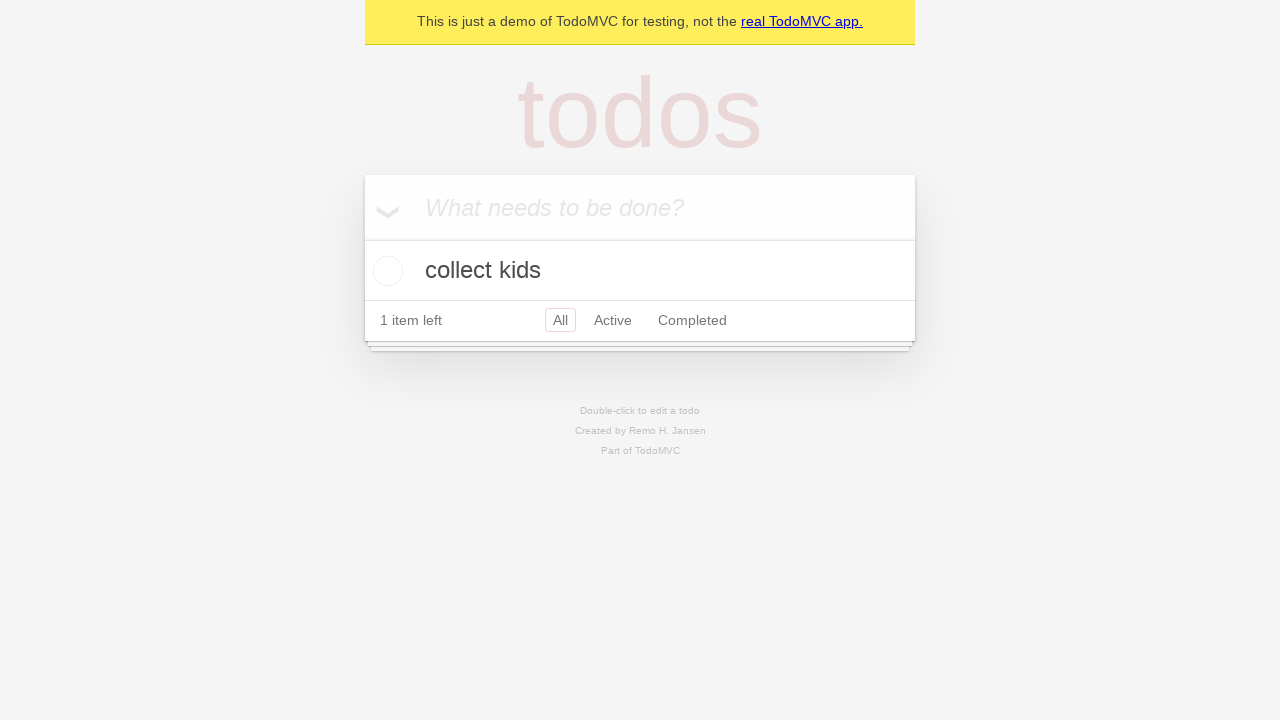

Filled todo input with 'go gym' on internal:attr=[placeholder="What needs to be done?"i]
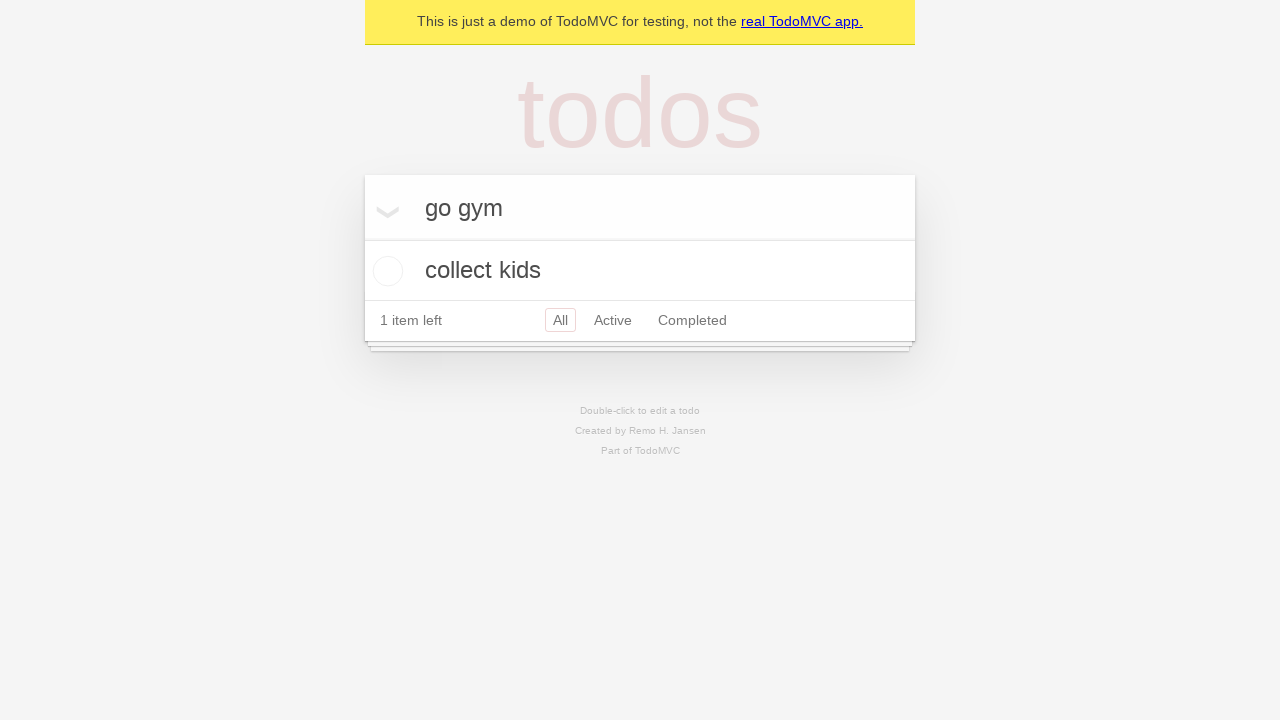

Pressed Enter to add 'go gym' todo item on internal:attr=[placeholder="What needs to be done?"i]
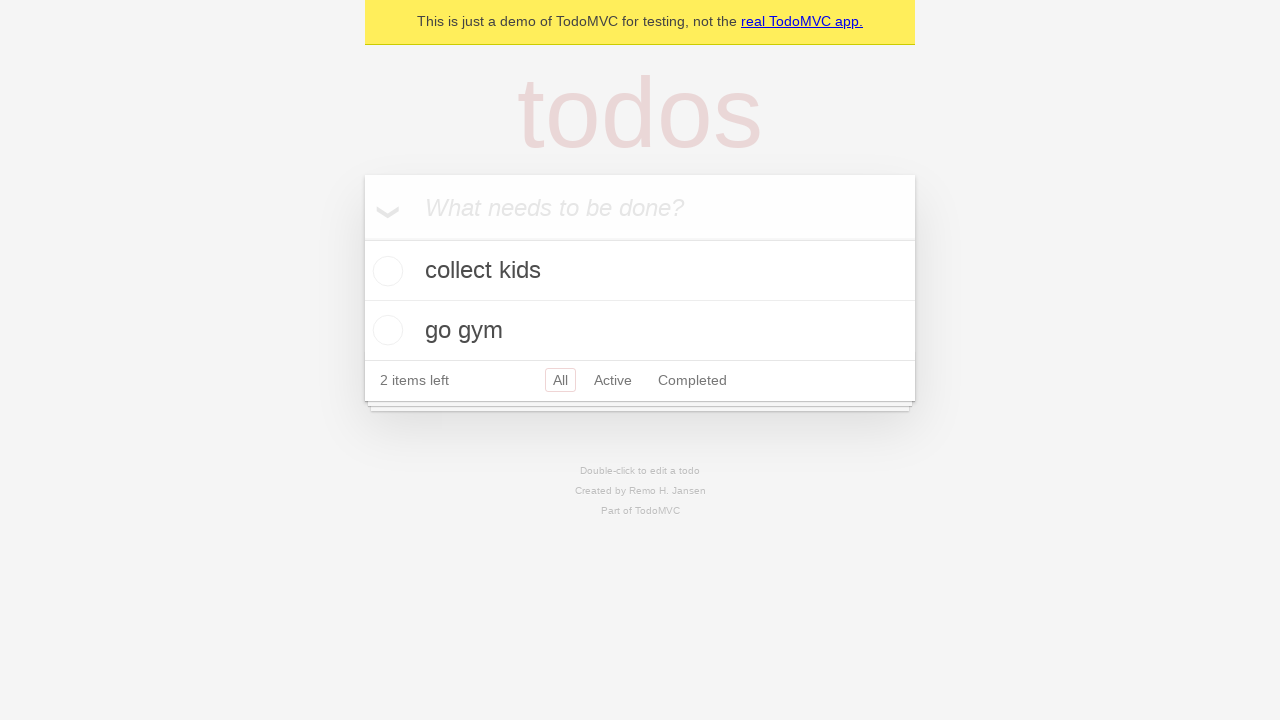

Filled todo input with 'read book' on internal:attr=[placeholder="What needs to be done?"i]
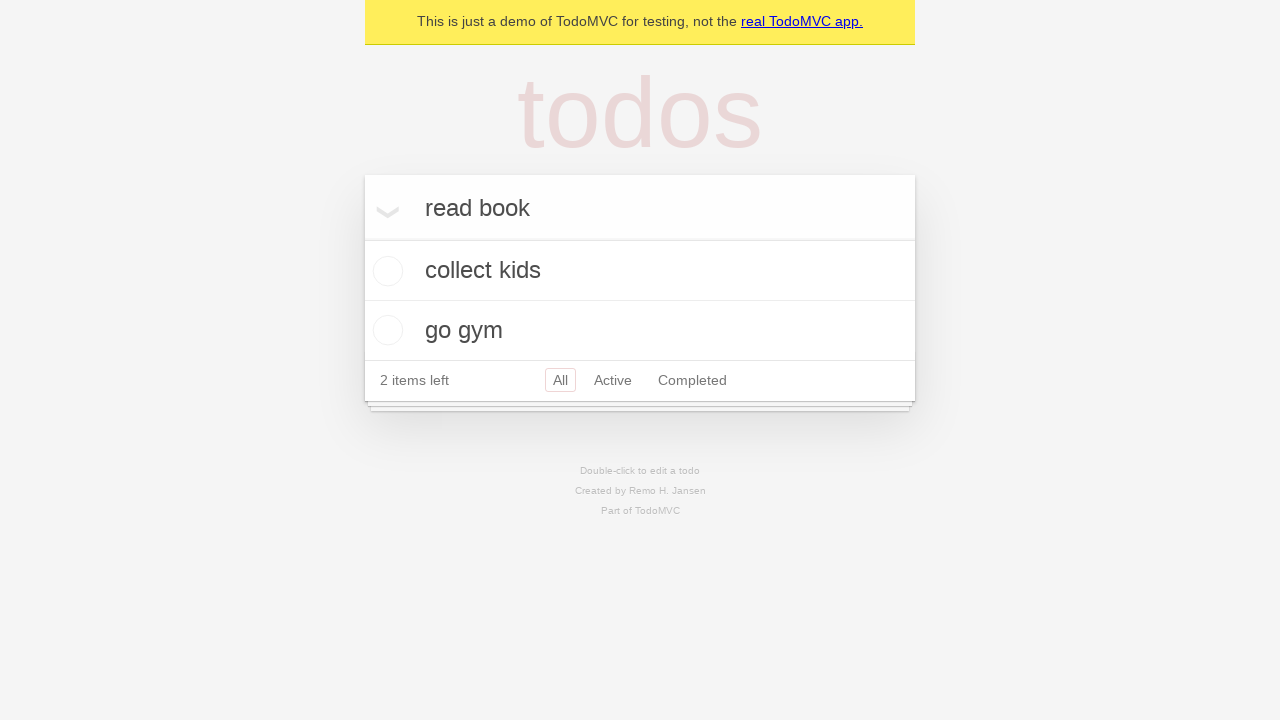

Pressed Enter to add 'read book' todo item on internal:attr=[placeholder="What needs to be done?"i]
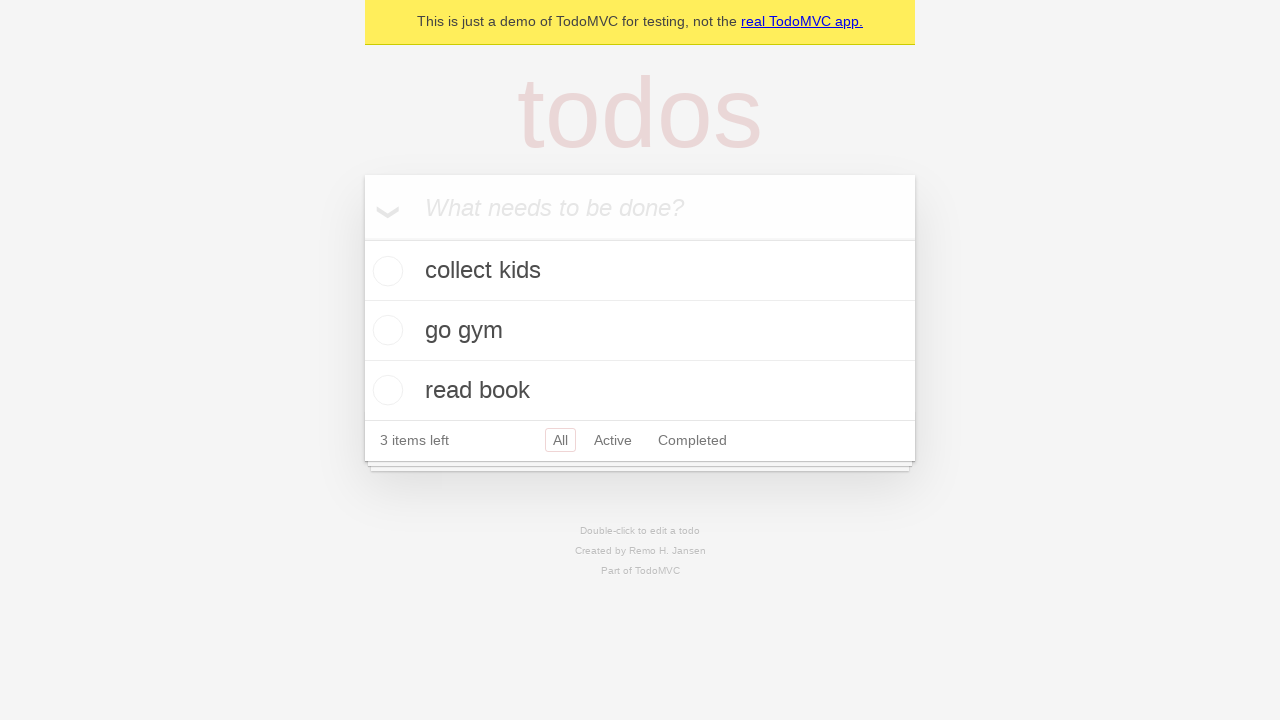

Filled todo input with 'watch tv' on internal:attr=[placeholder="What needs to be done?"i]
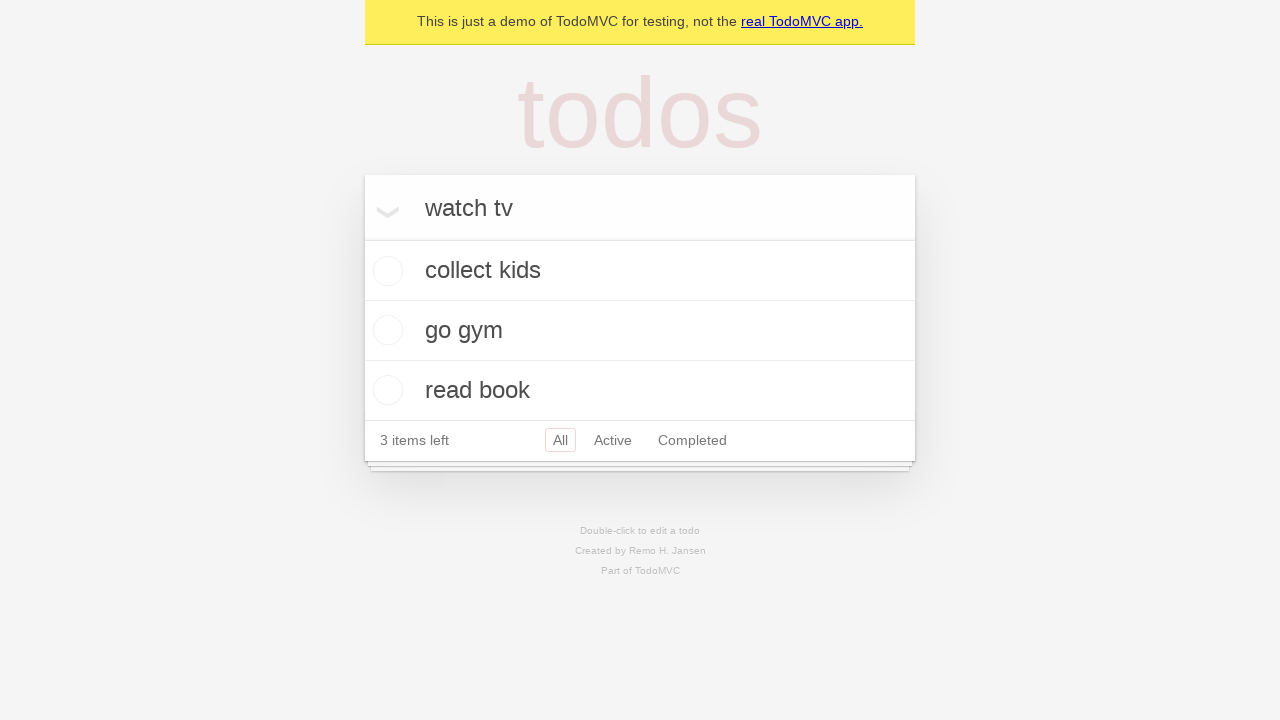

Pressed Enter to add 'watch tv' todo item on internal:attr=[placeholder="What needs to be done?"i]
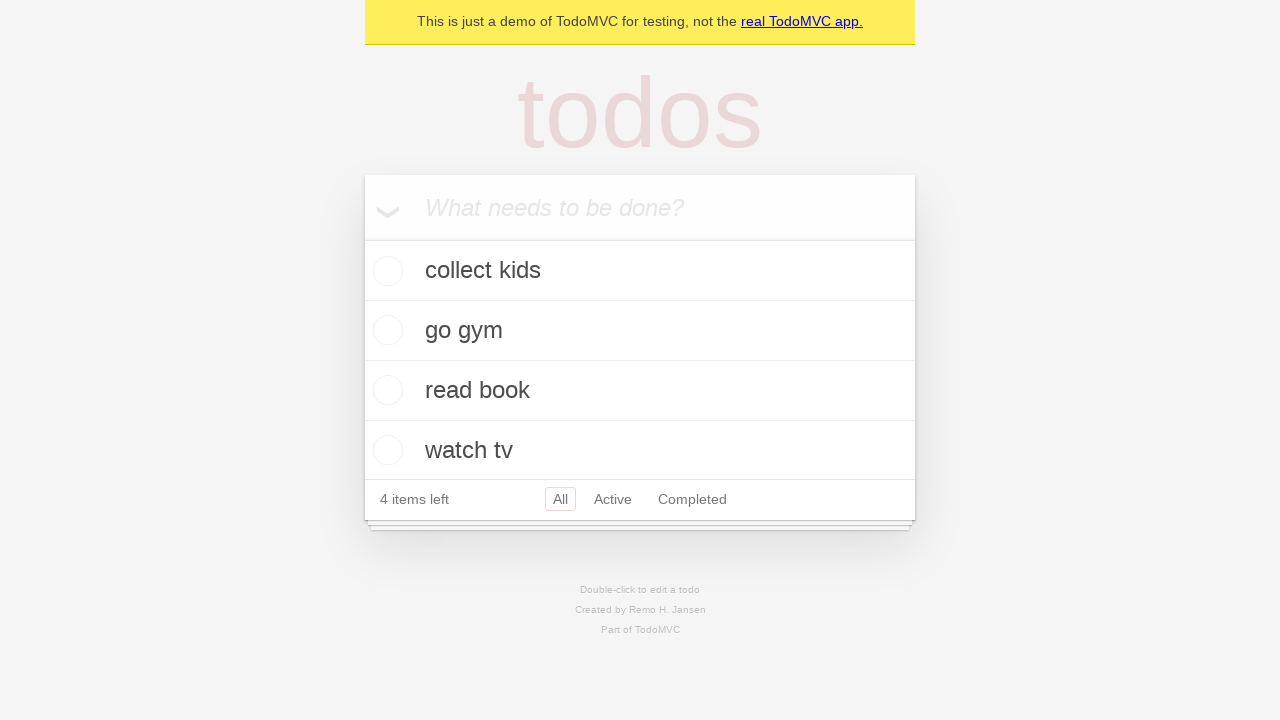

Marked 'collect kids' todo as completed at (385, 271) on li >> internal:has-text="collect kids"i >> internal:label="Toggle Todo"i
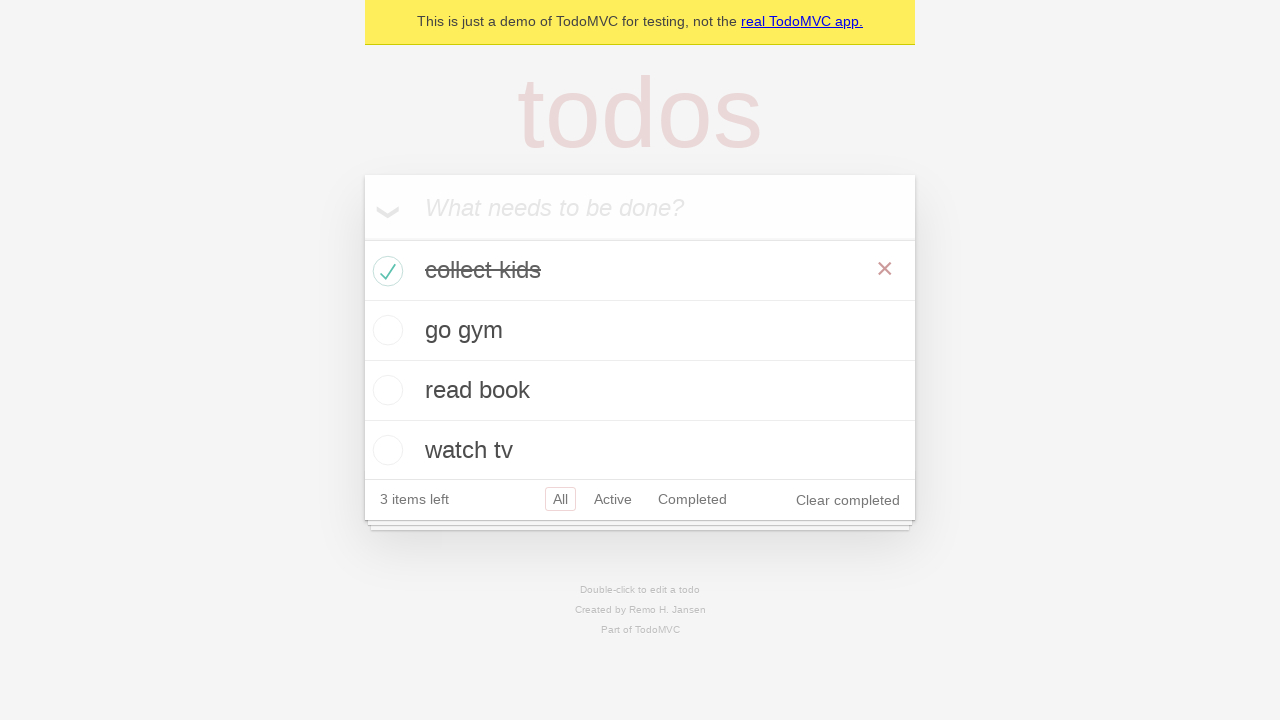

Marked 'read book' todo as completed at (385, 390) on li >> internal:has-text="read book"i >> internal:label="Toggle Todo"i
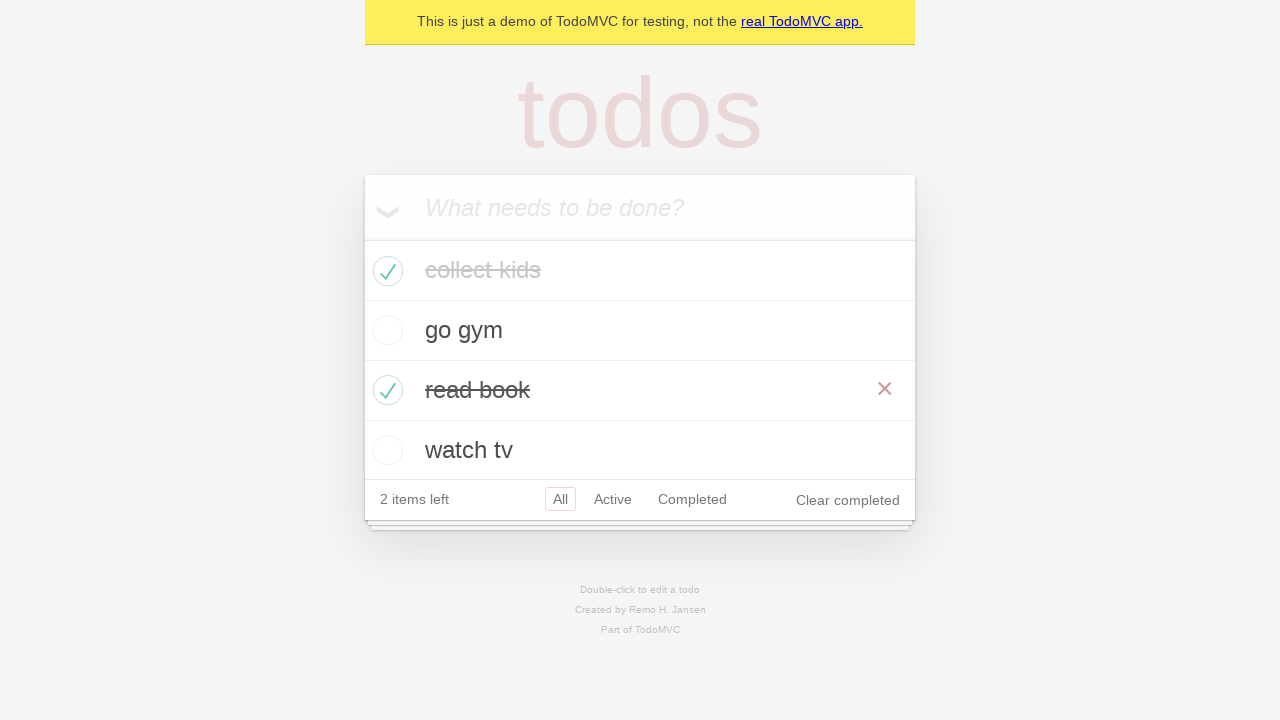

Clicked on 'Completed' filter at (692, 499) on internal:role=link[name="Completed"i]
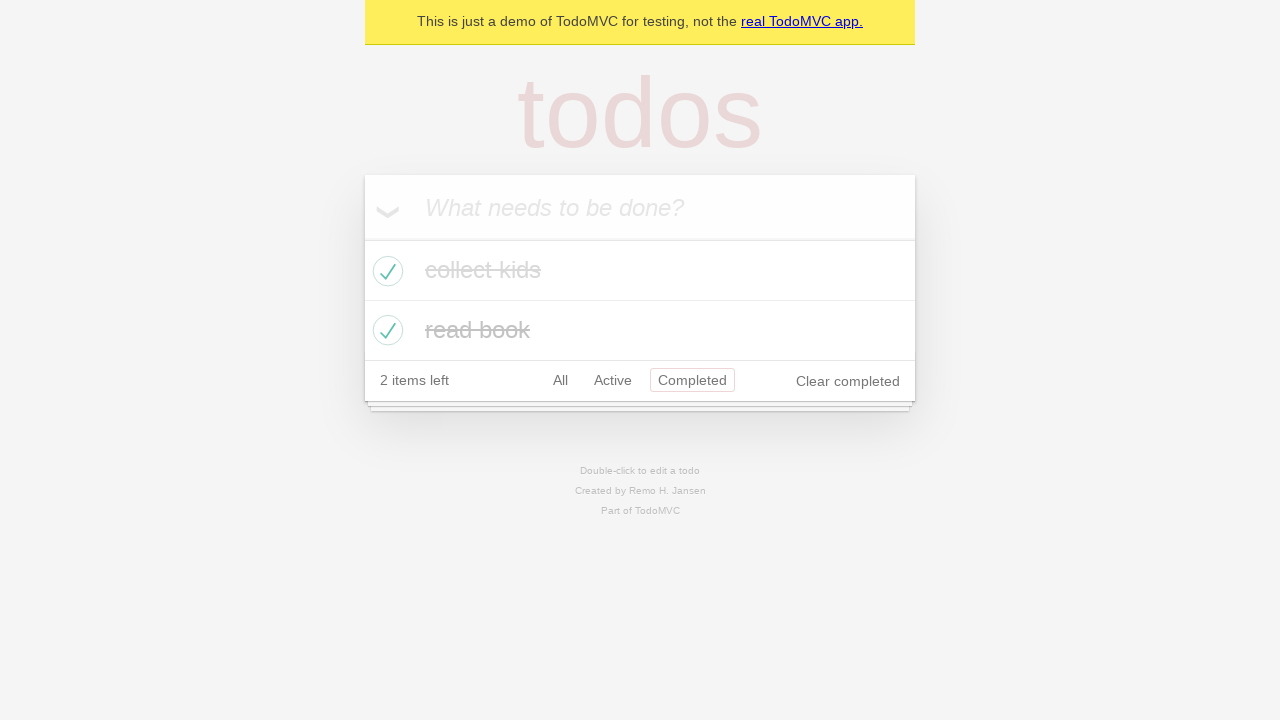

Completed todos are now visible
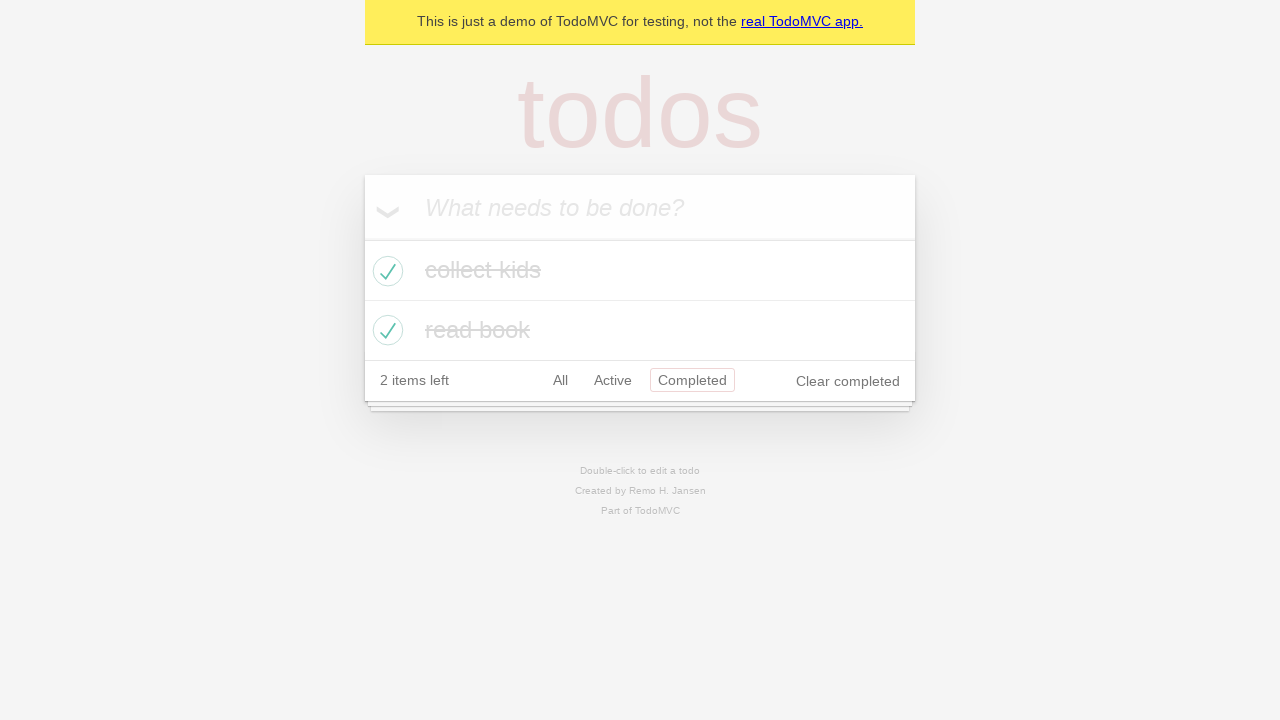

Clicked on 'Active' filter at (613, 380) on internal:role=link[name="Active"i]
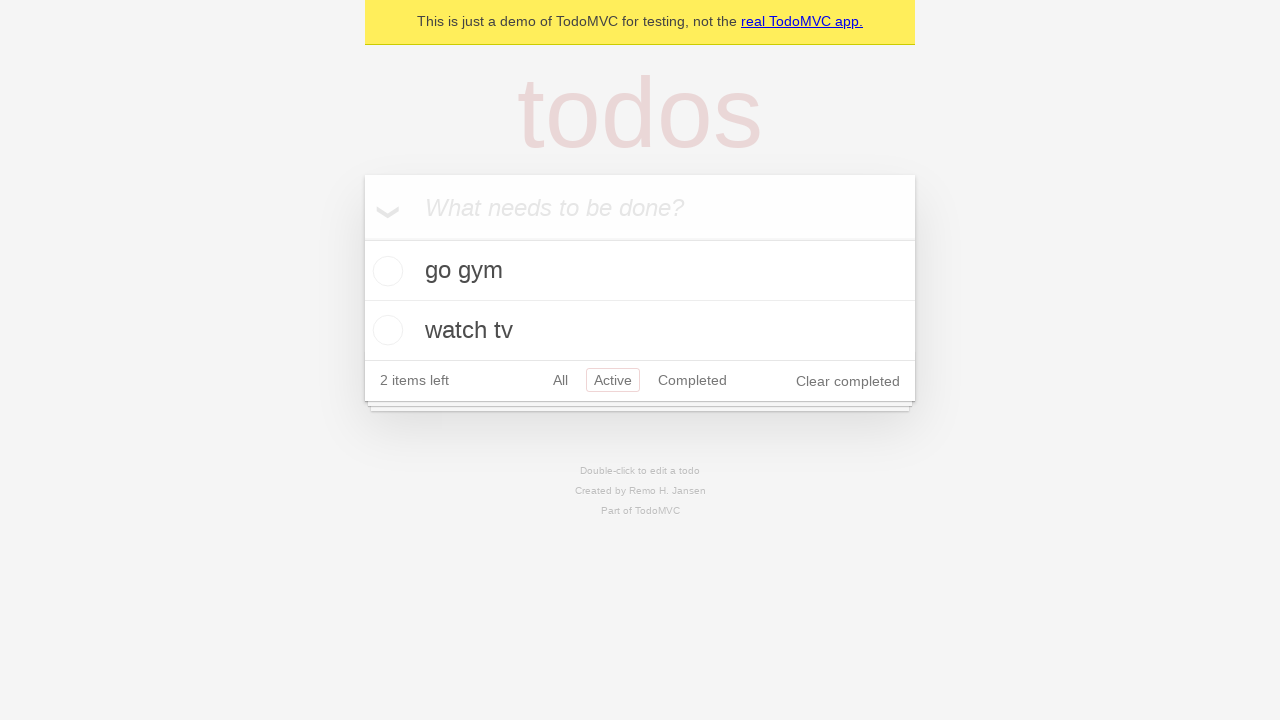

Active todos are now visible
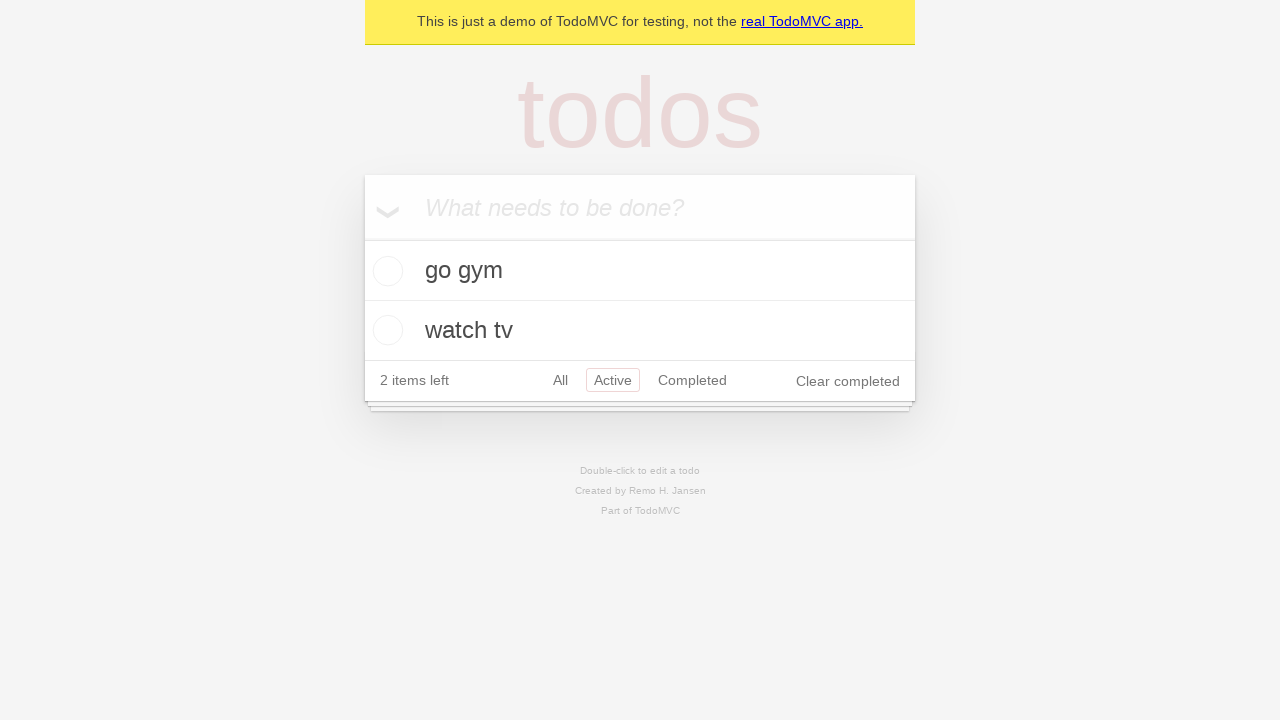

Reloaded the page to verify todo persistence
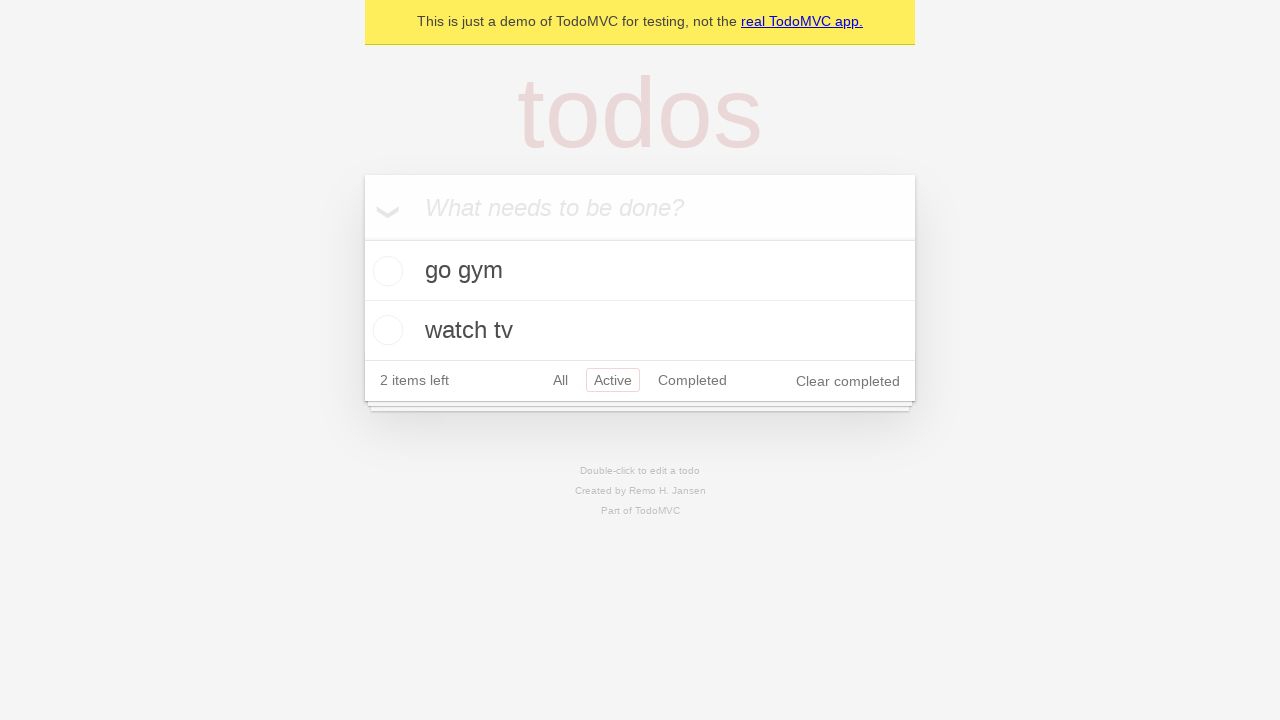

Todo list loaded after page reload
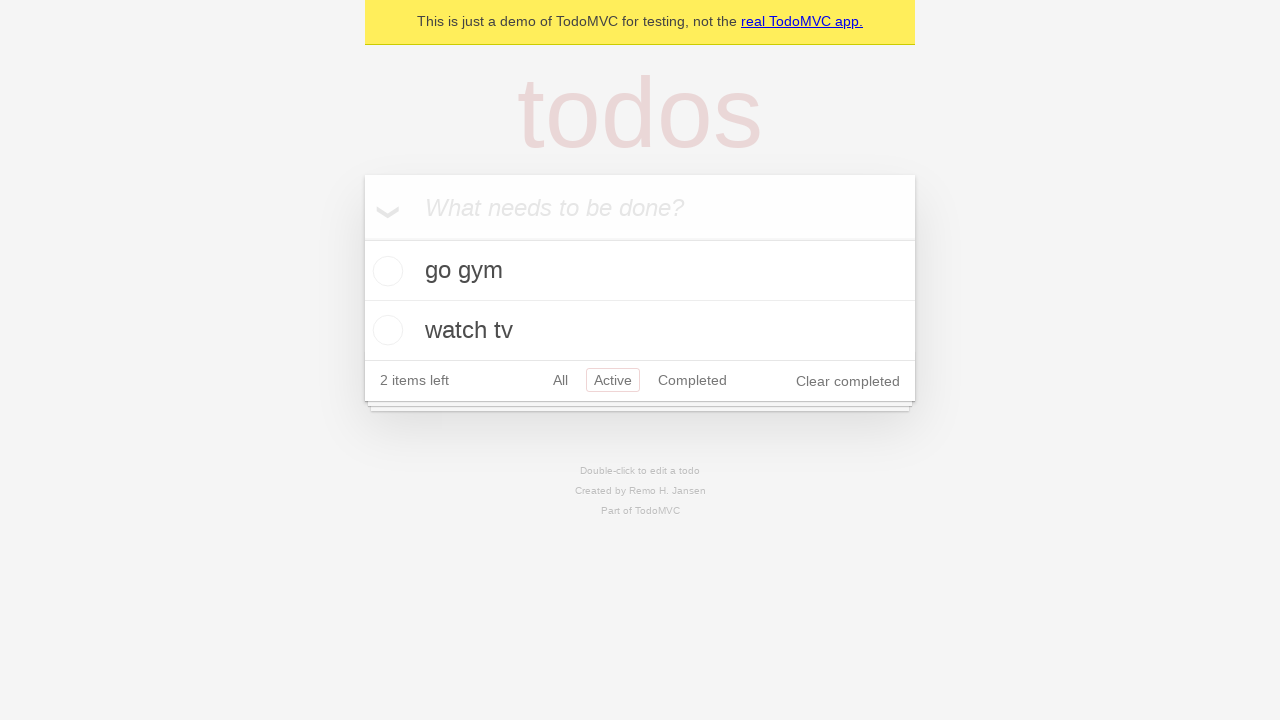

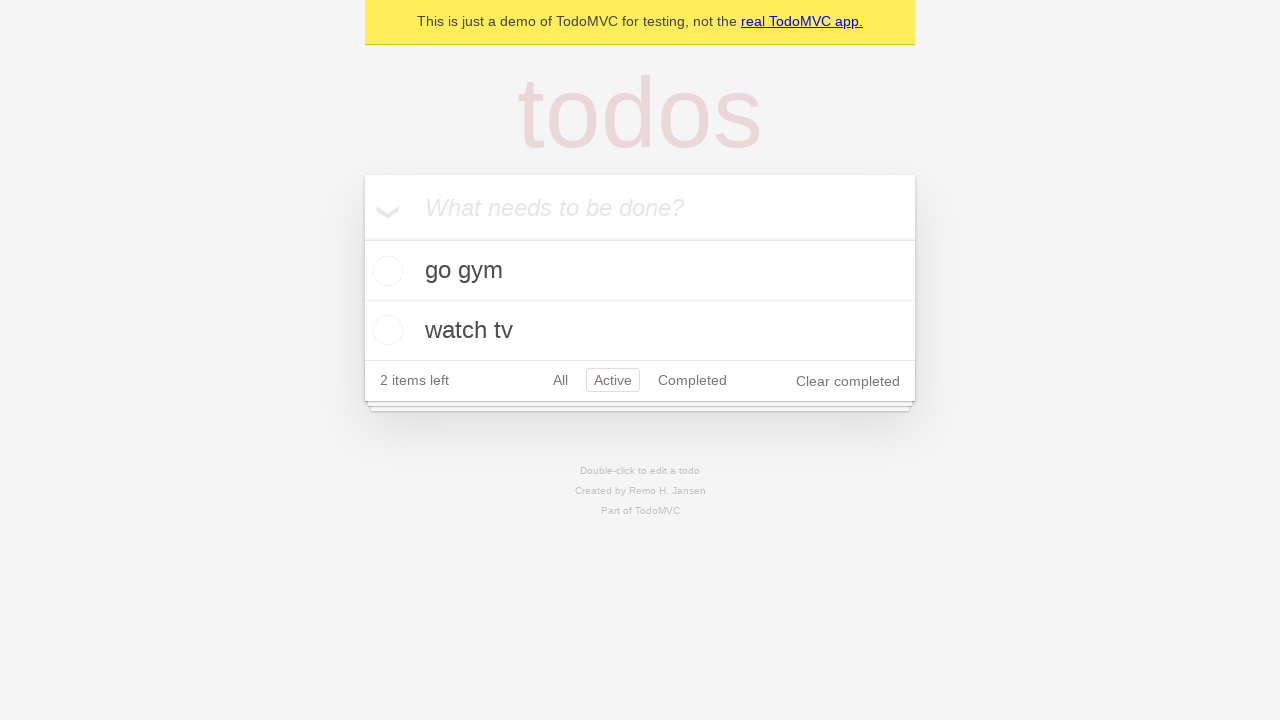